Tests that an unsaved change to an employee name doesn't persist when navigating away and returning to the same employee record.

Starting URL: https://devmountain-qa.github.io/employee-manager/1.2_Version/index.html

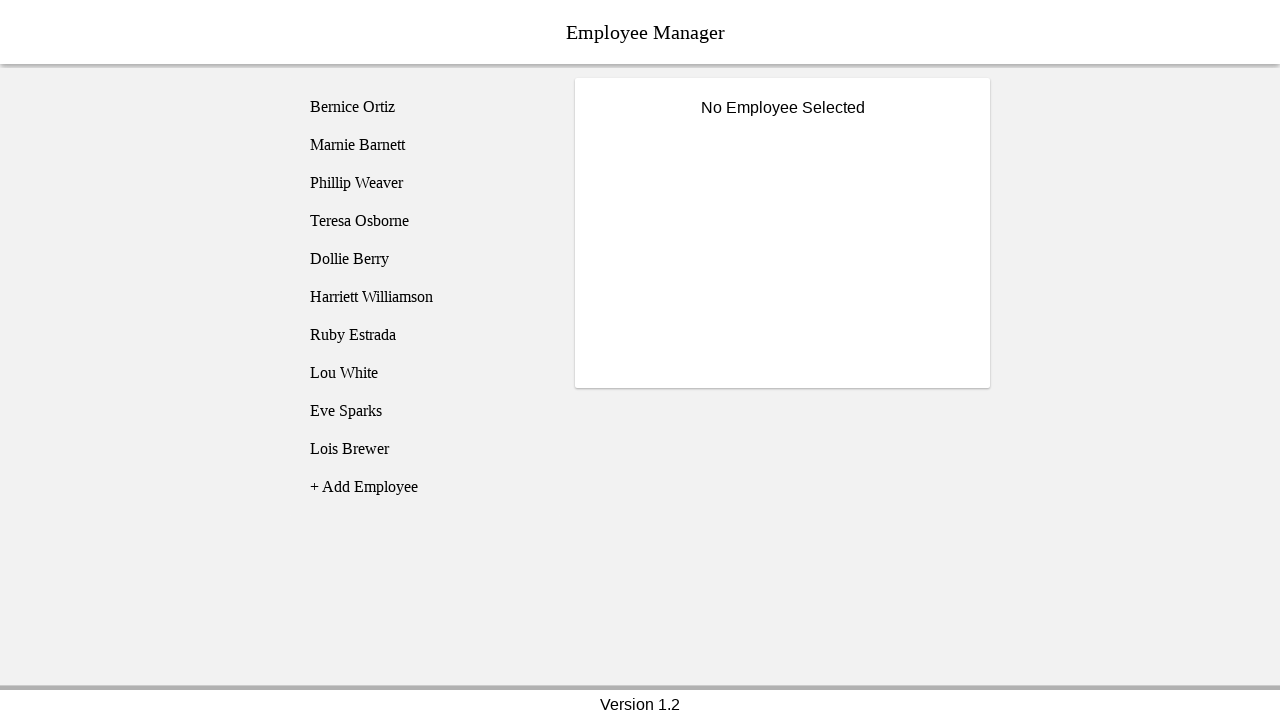

Clicked on Bernice Ortiz employee at (425, 107) on [name='employee1']
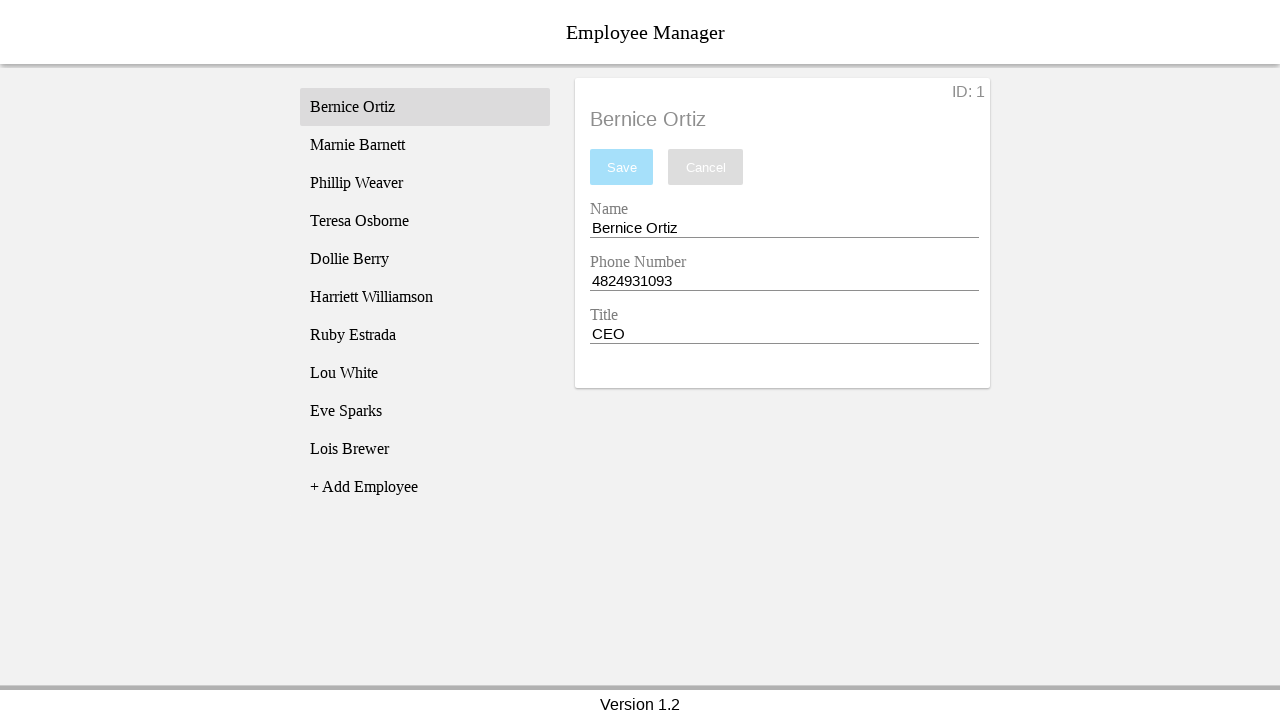

Name input field became visible
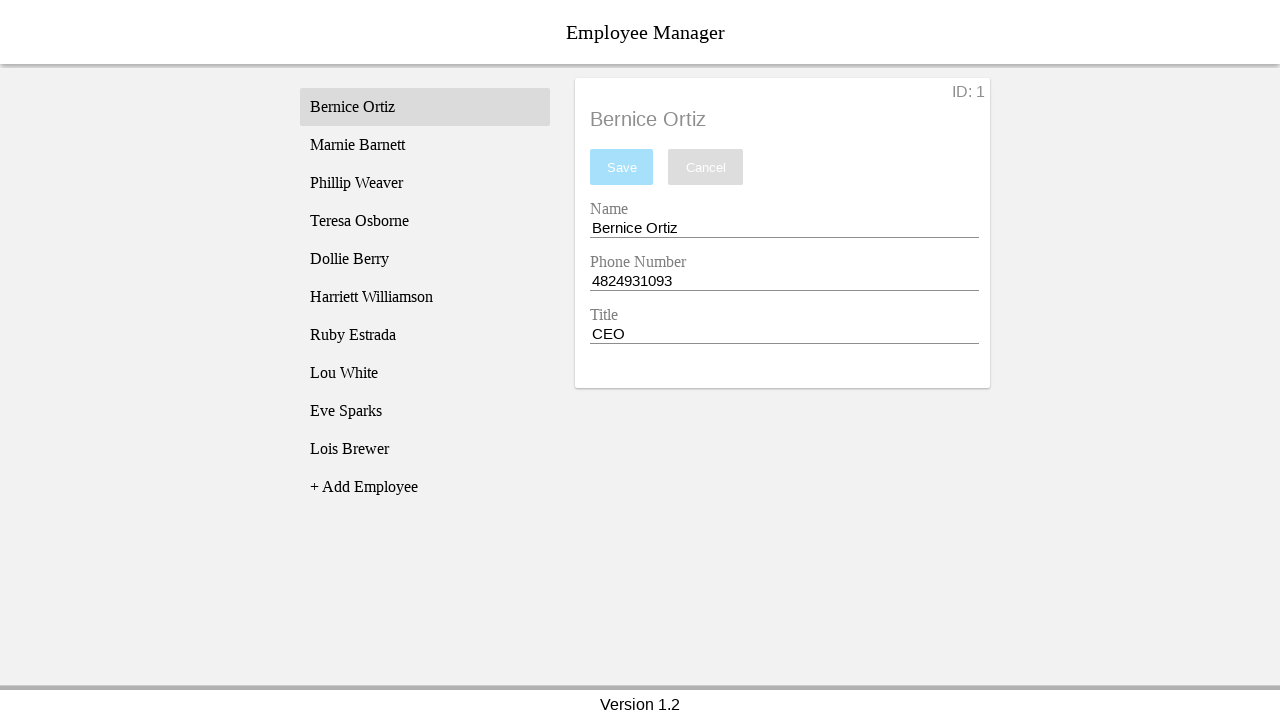

Filled name field with 'Test Name' without saving on [name='nameEntry']
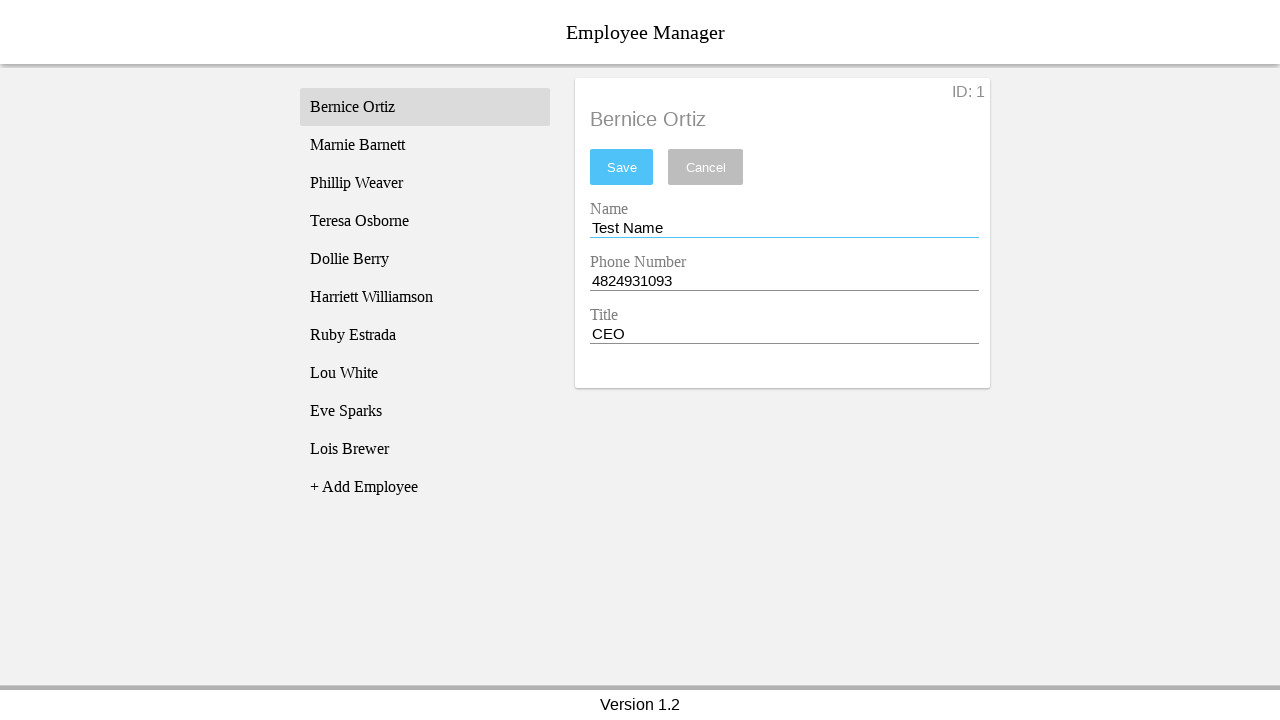

Navigated away to Phillip Weaver employee at (425, 183) on [name='employee3']
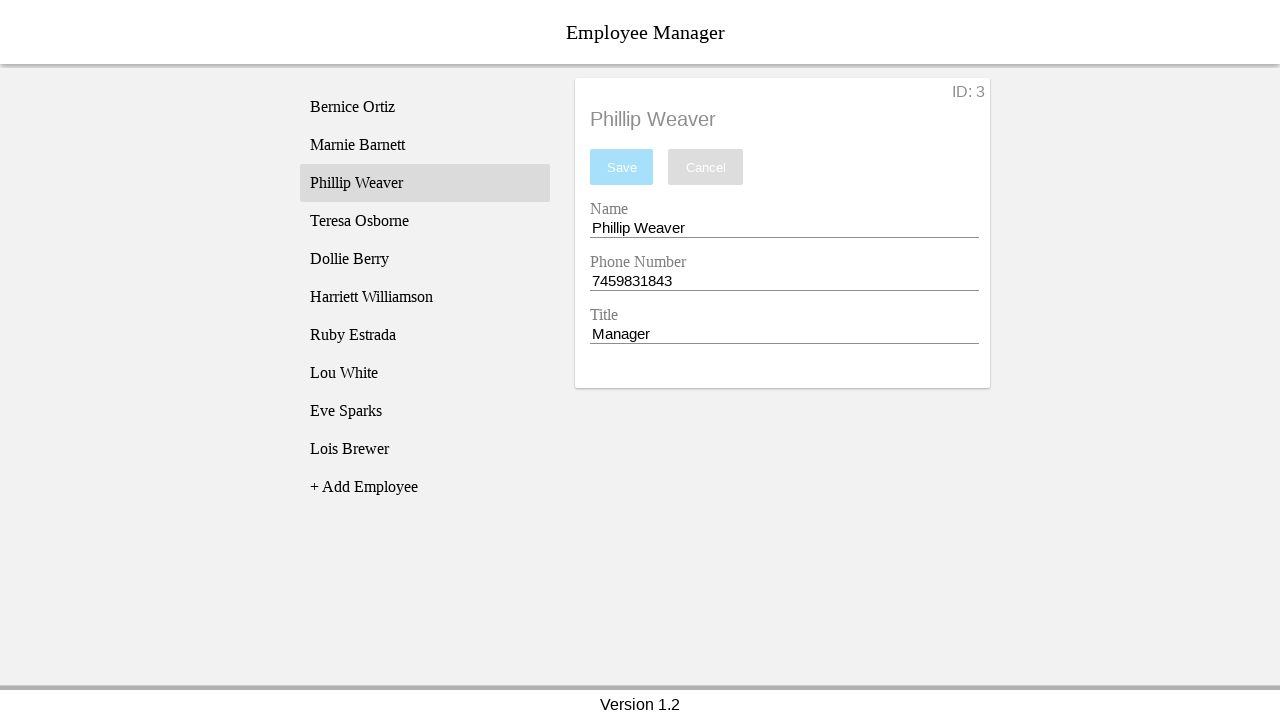

Phillip Weaver's employee record loaded
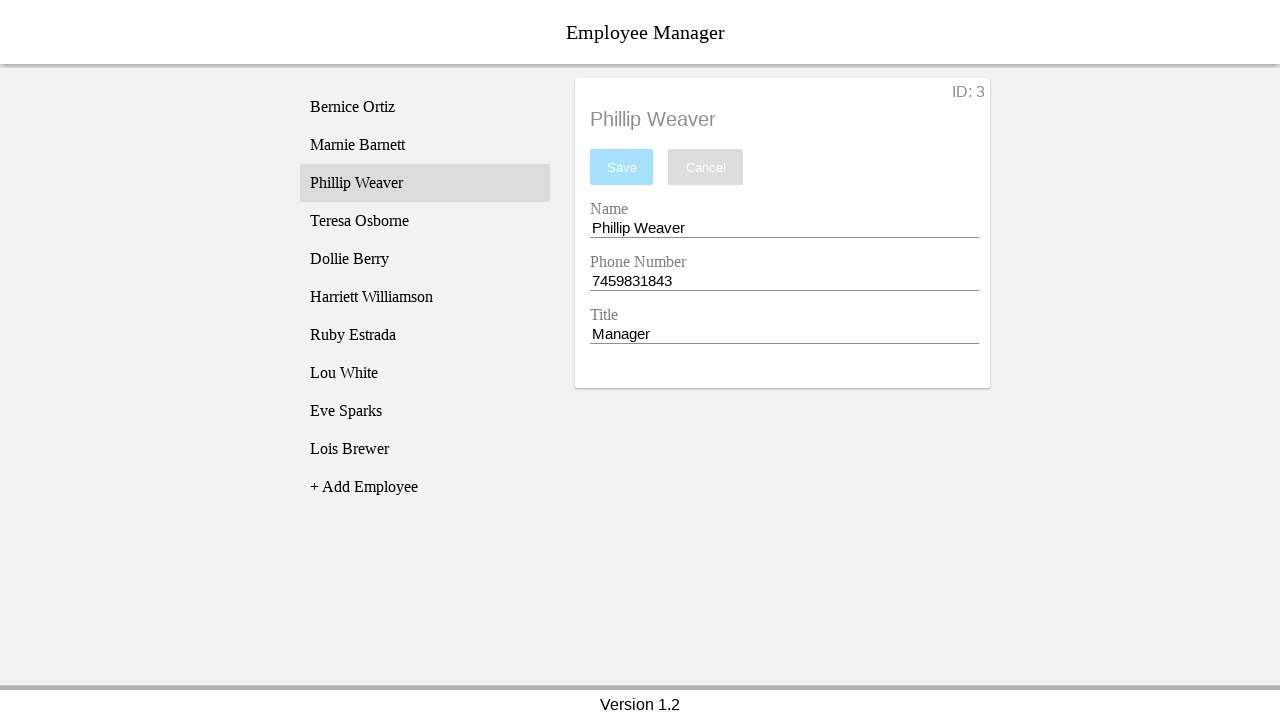

Navigated back to Bernice Ortiz employee at (425, 107) on [name='employee1']
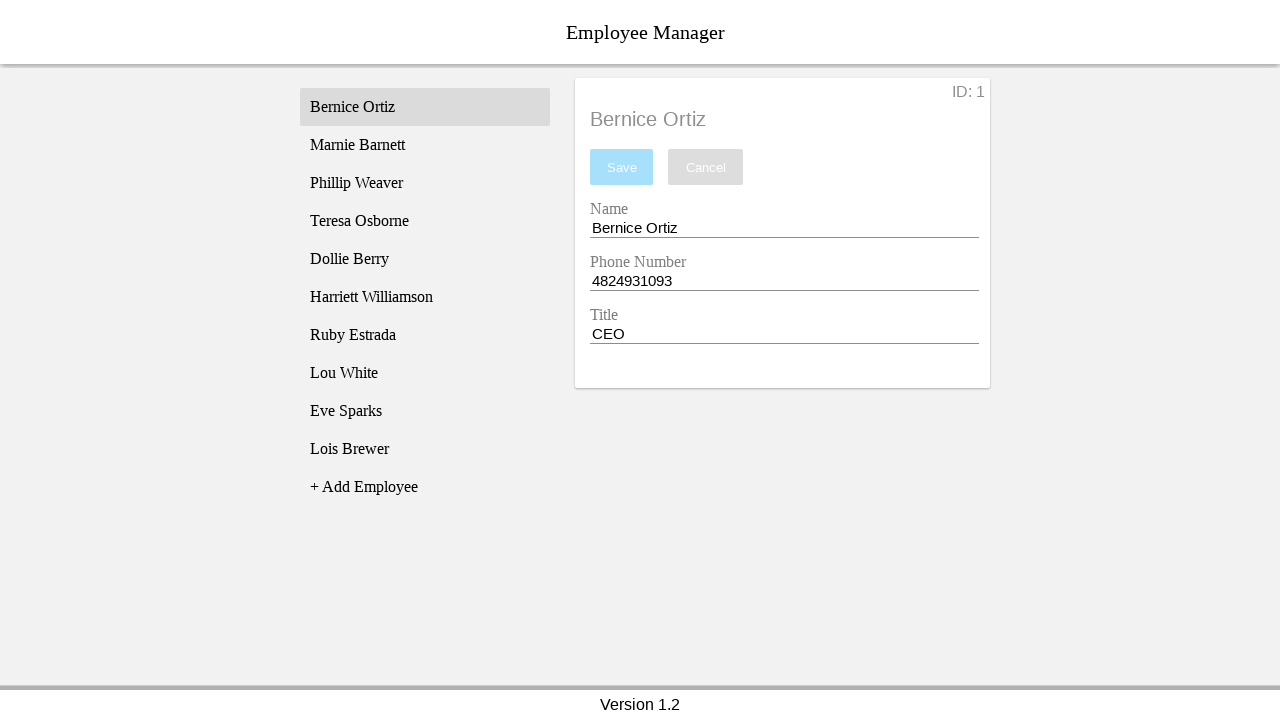

Bernice Ortiz's employee record reloaded
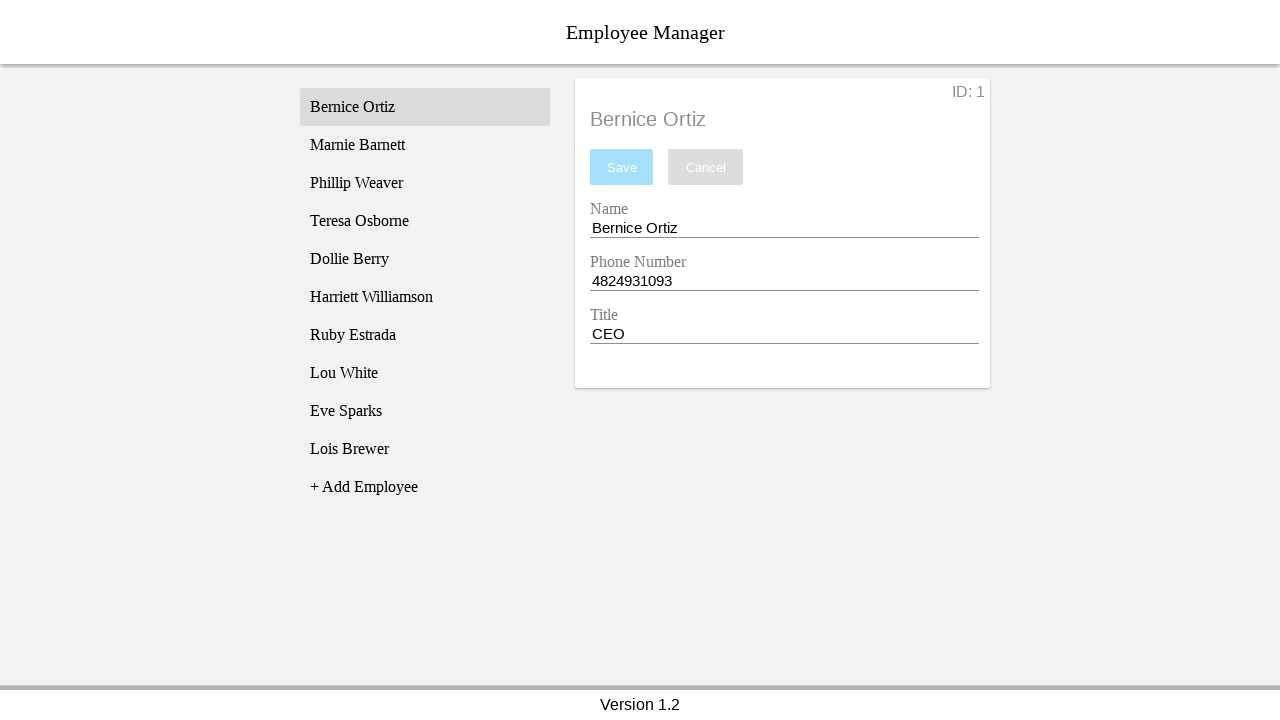

Verified that unsaved name change did not persist - name reverted to 'Bernice Ortiz'
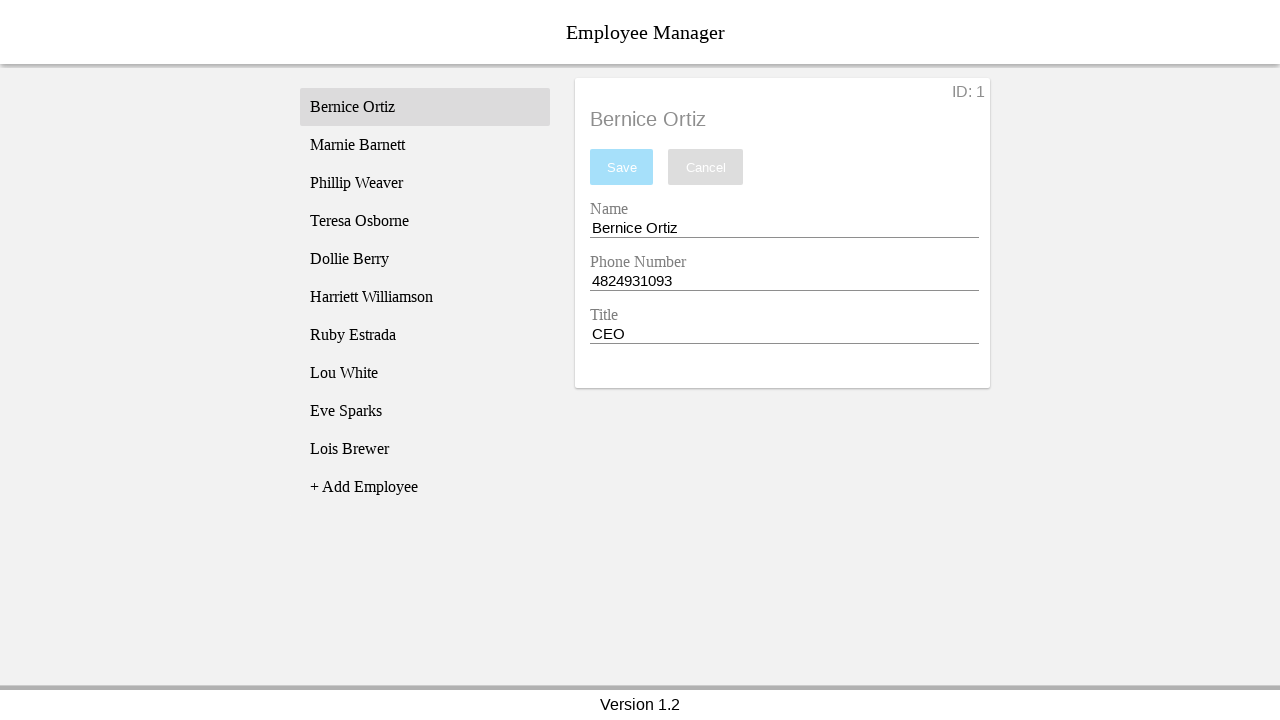

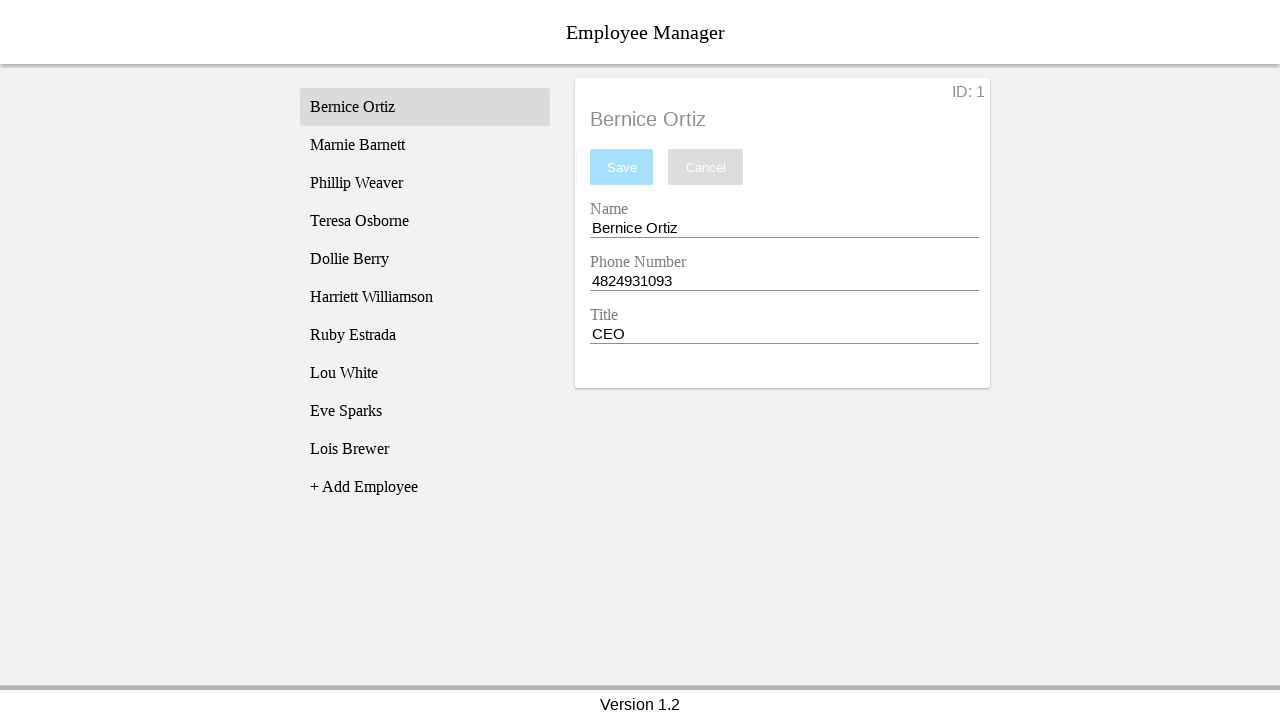